Tests the search/filter functionality on a vegetable offers page by entering "Rice" in the search field and verifying that all displayed results contain "Rice" in their name.

Starting URL: https://rahulshettyacademy.com/seleniumPractise/#/offers

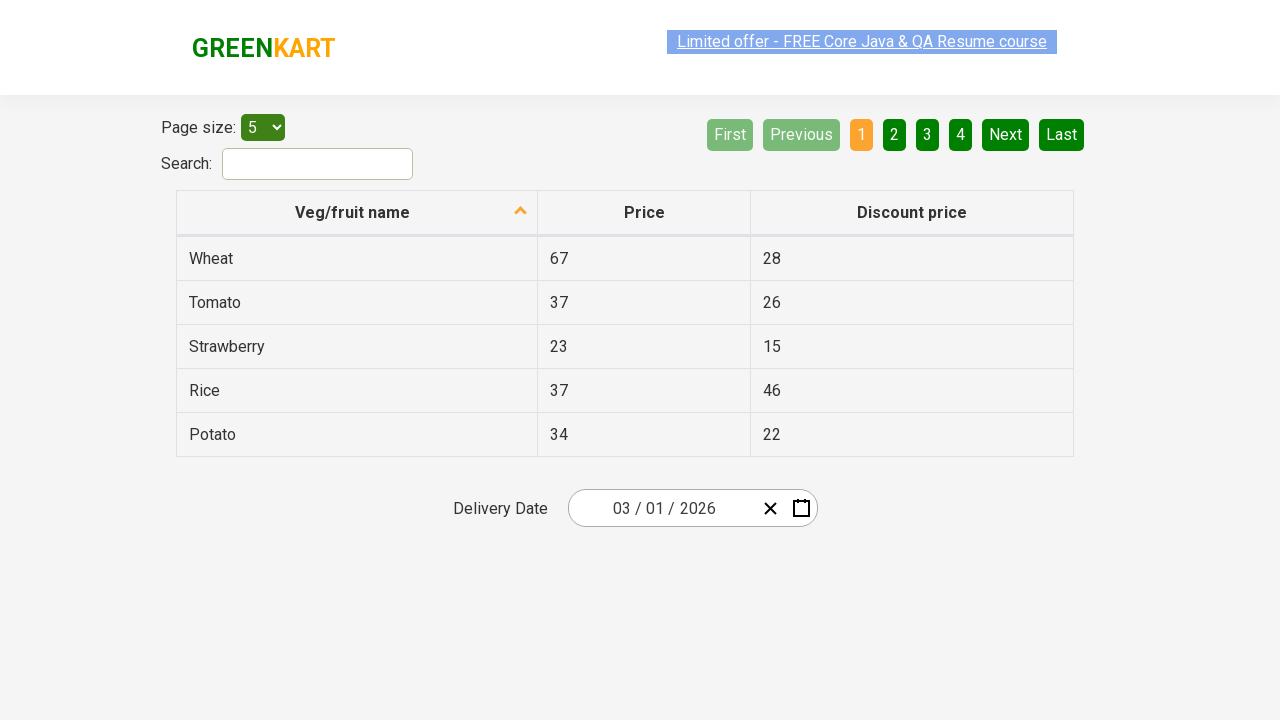

Filled search field with 'Rice' to filter vegetables on #search-field
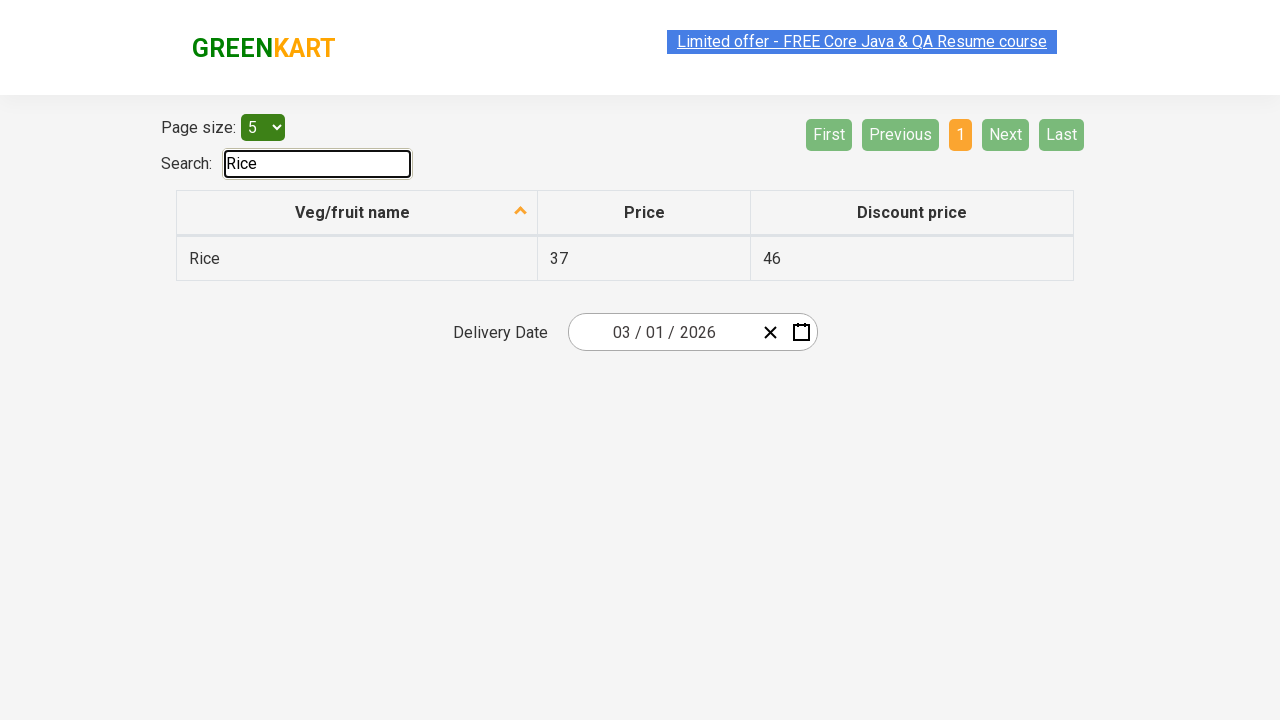

Waited 500ms for filter to apply
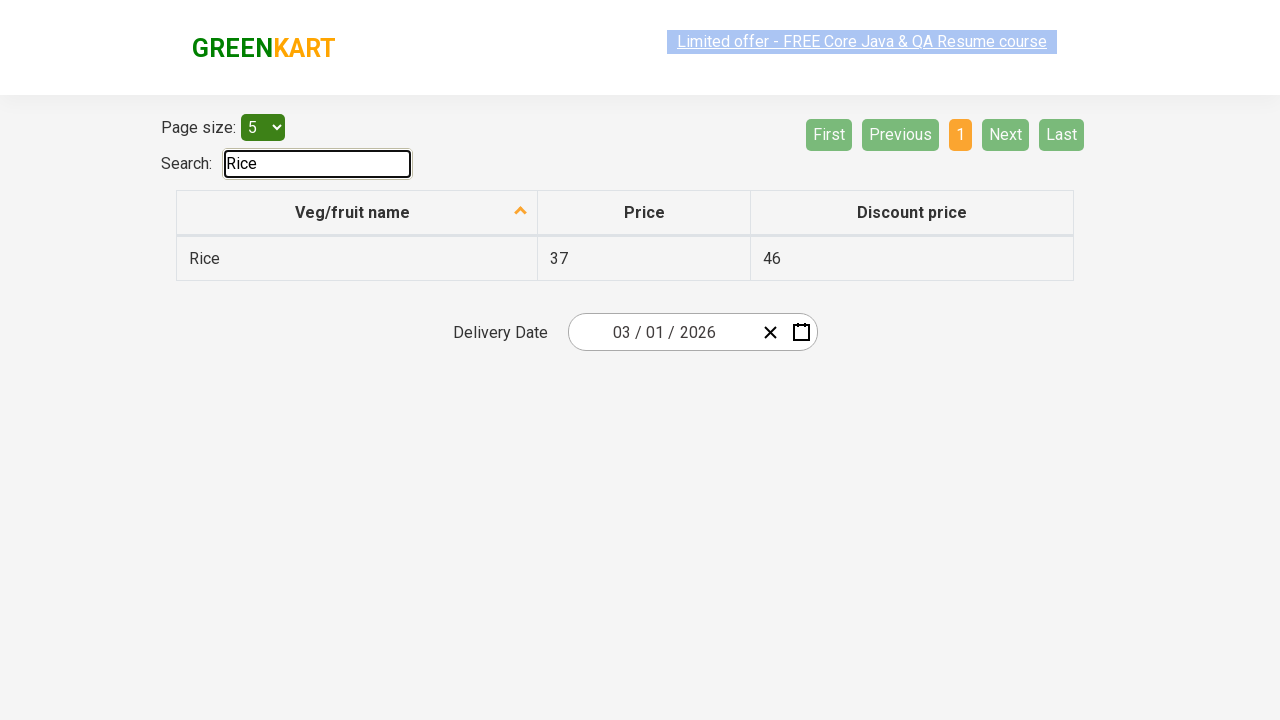

Retrieved all vegetable names from table first column
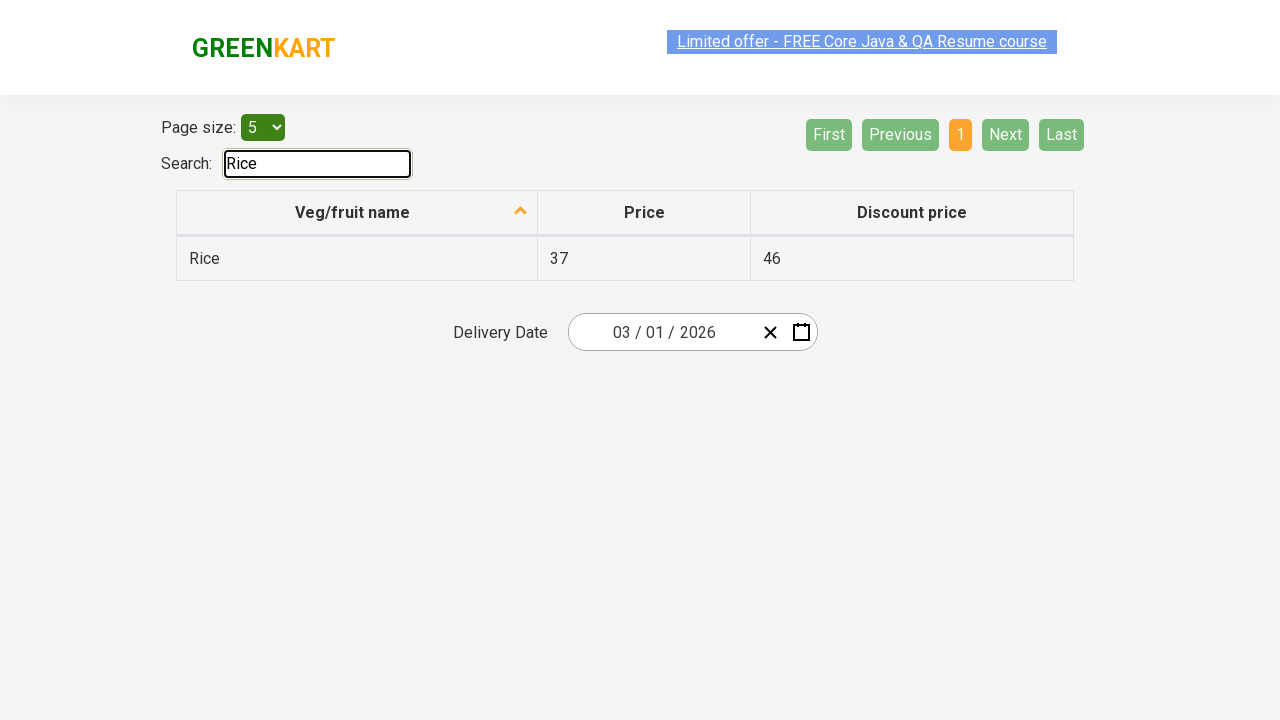

Verified 'Rice' contains 'Rice'
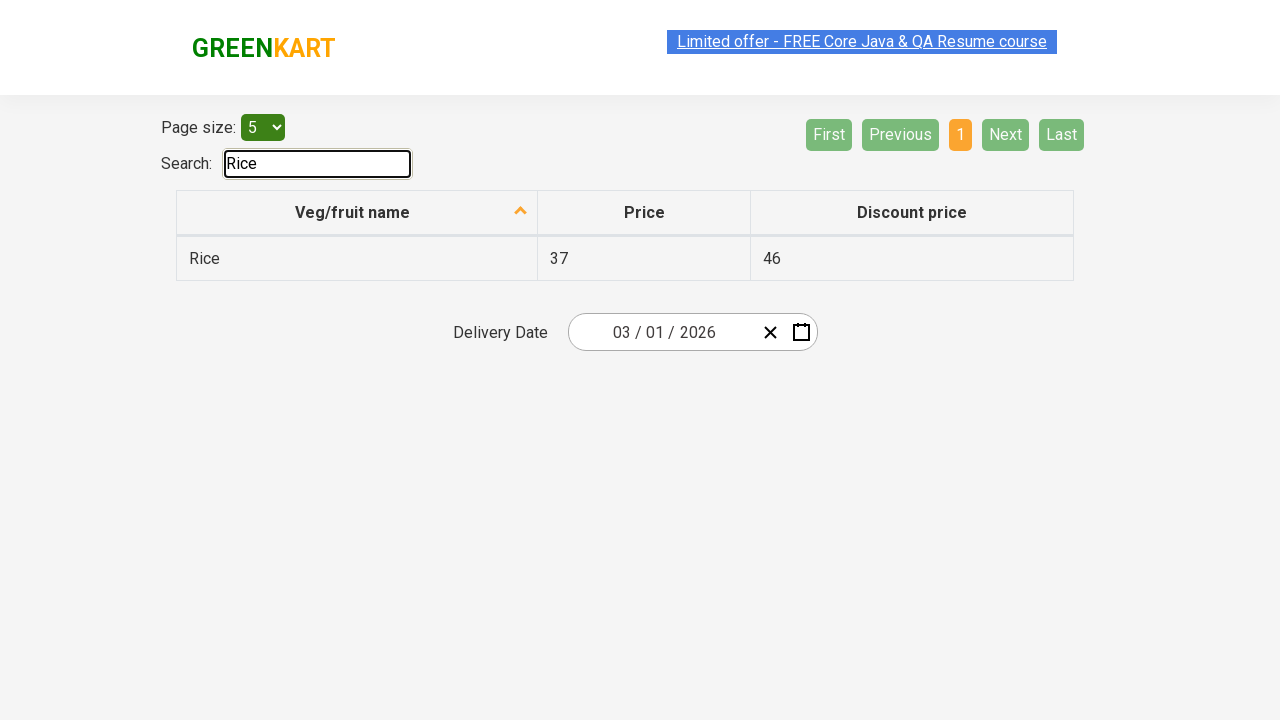

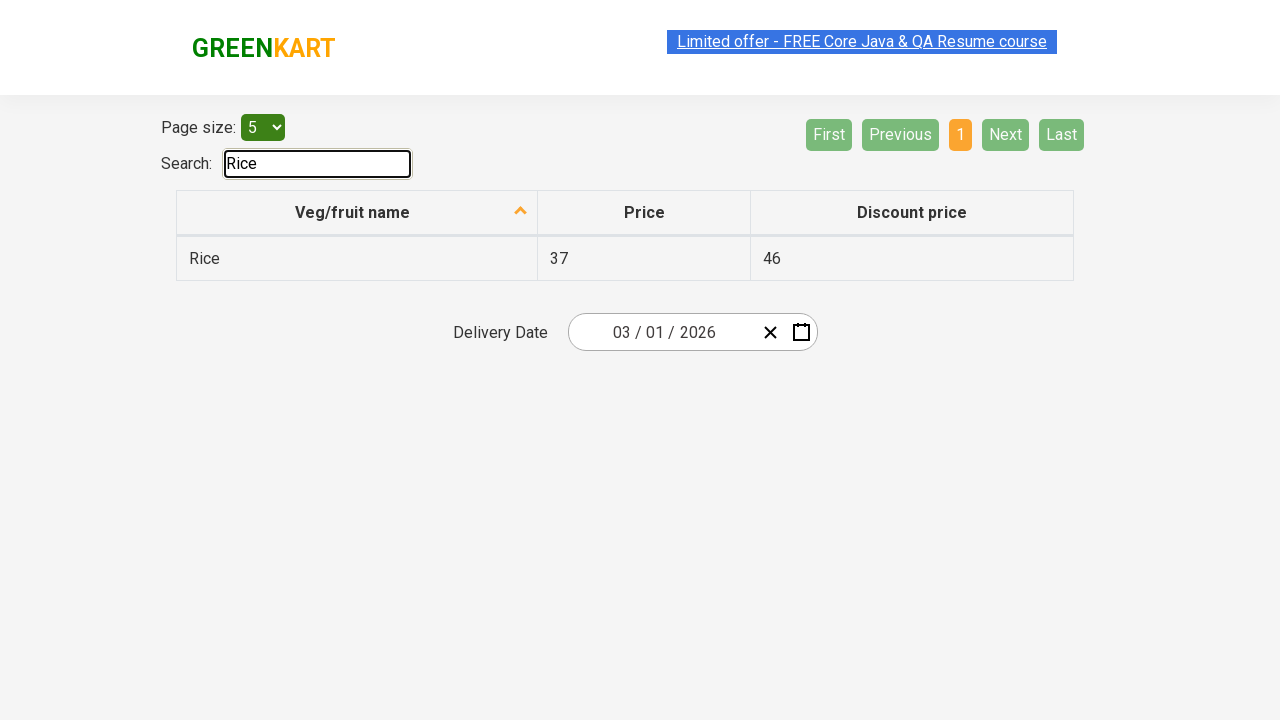